Navigates to Toyo Keizai homepage and verifies that the access ranking section with hourly rankings is displayed

Starting URL: https://toyokeizai.net/

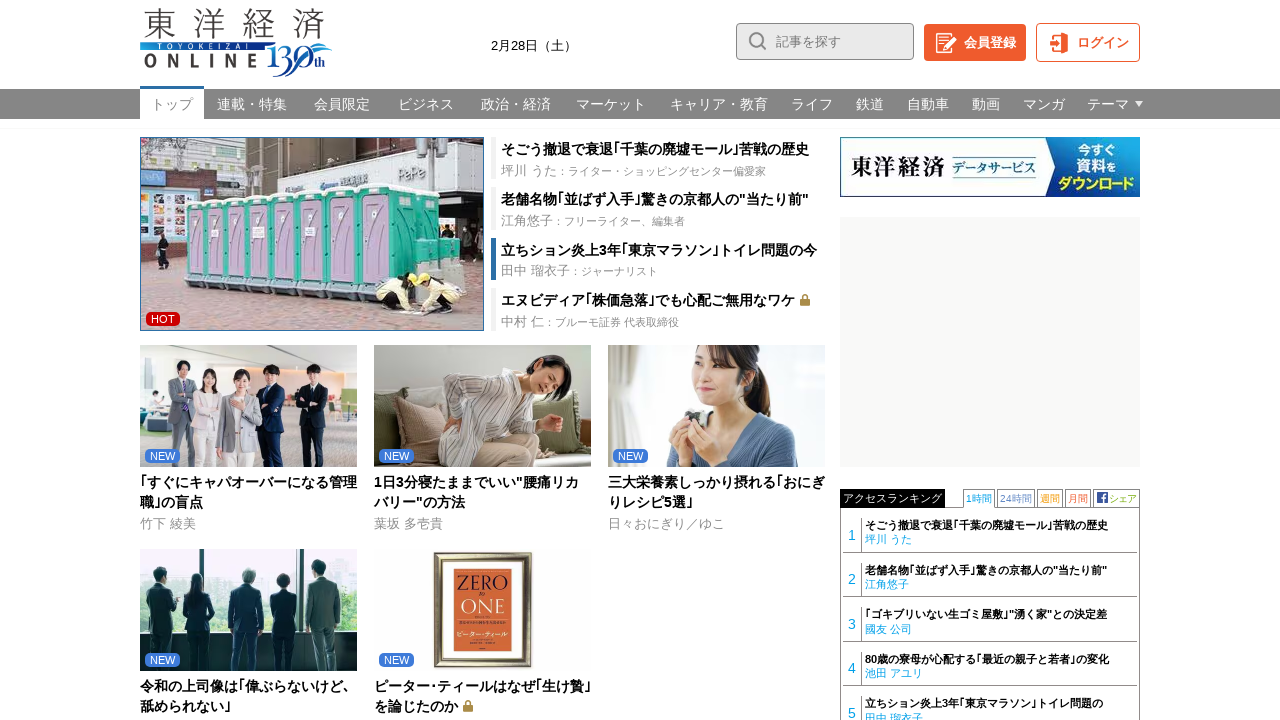

Access ranking section loaded on Toyo Keizai homepage
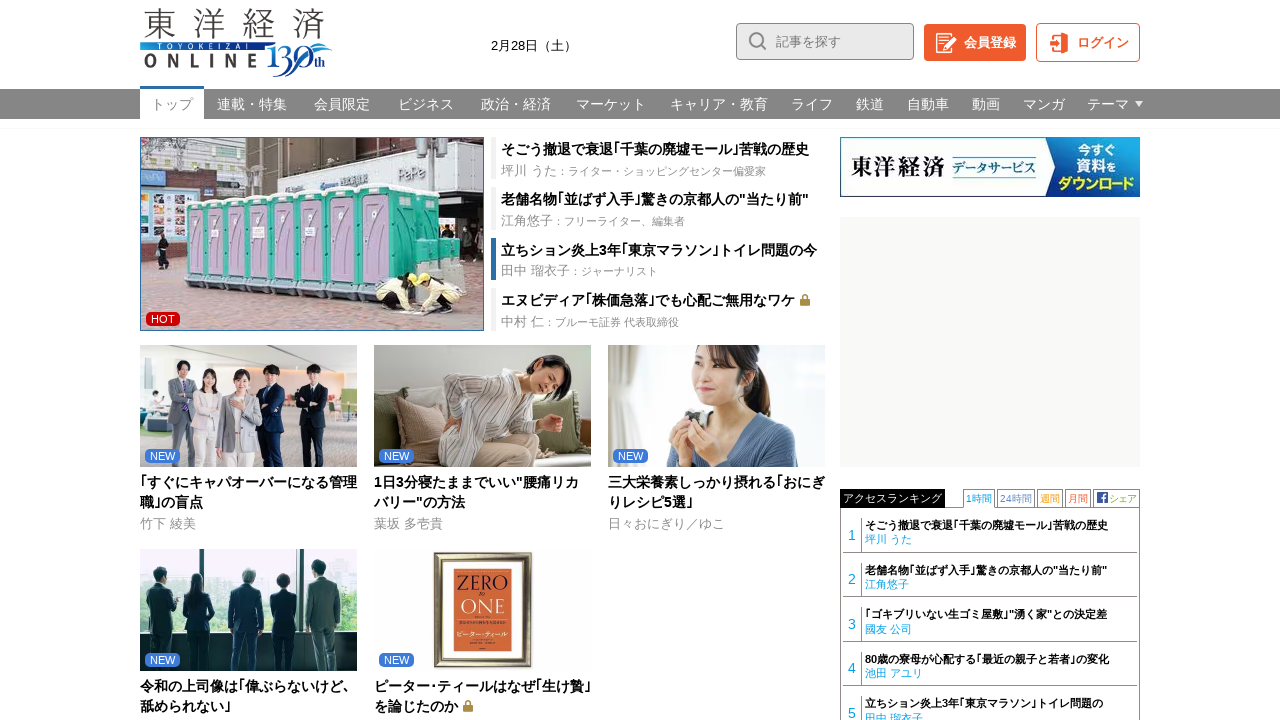

First hourly ranking item verified as present
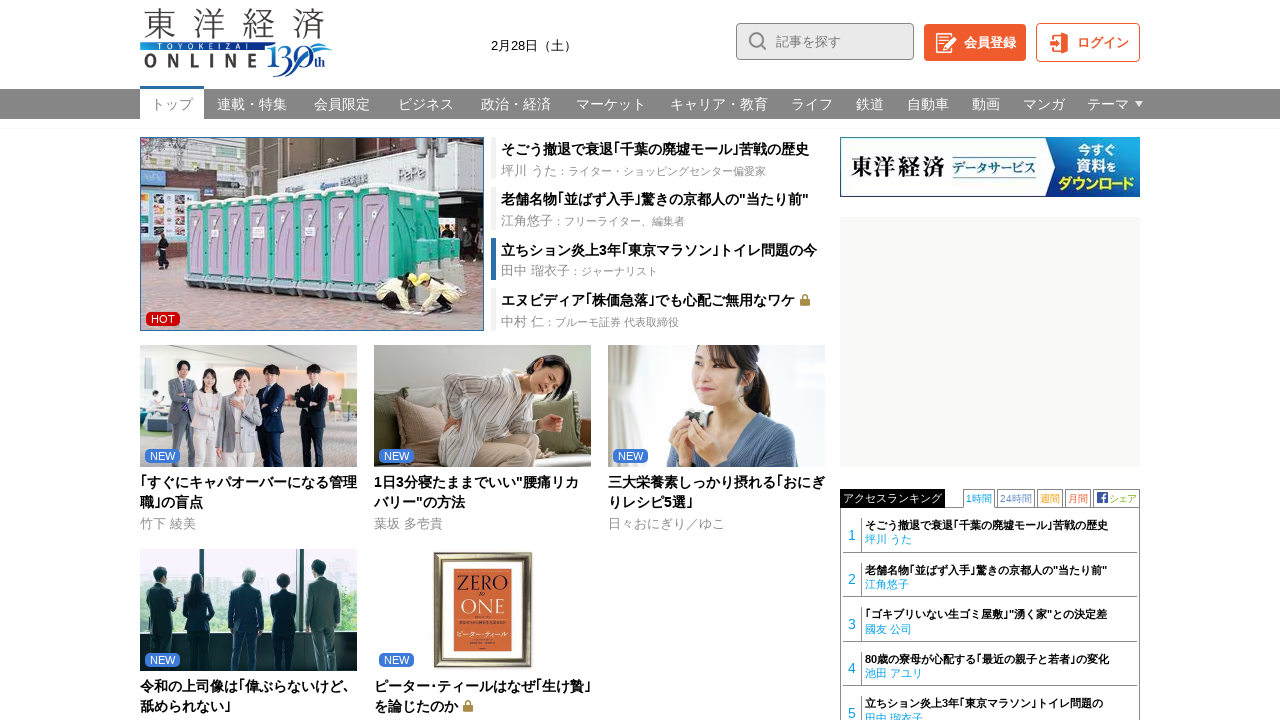

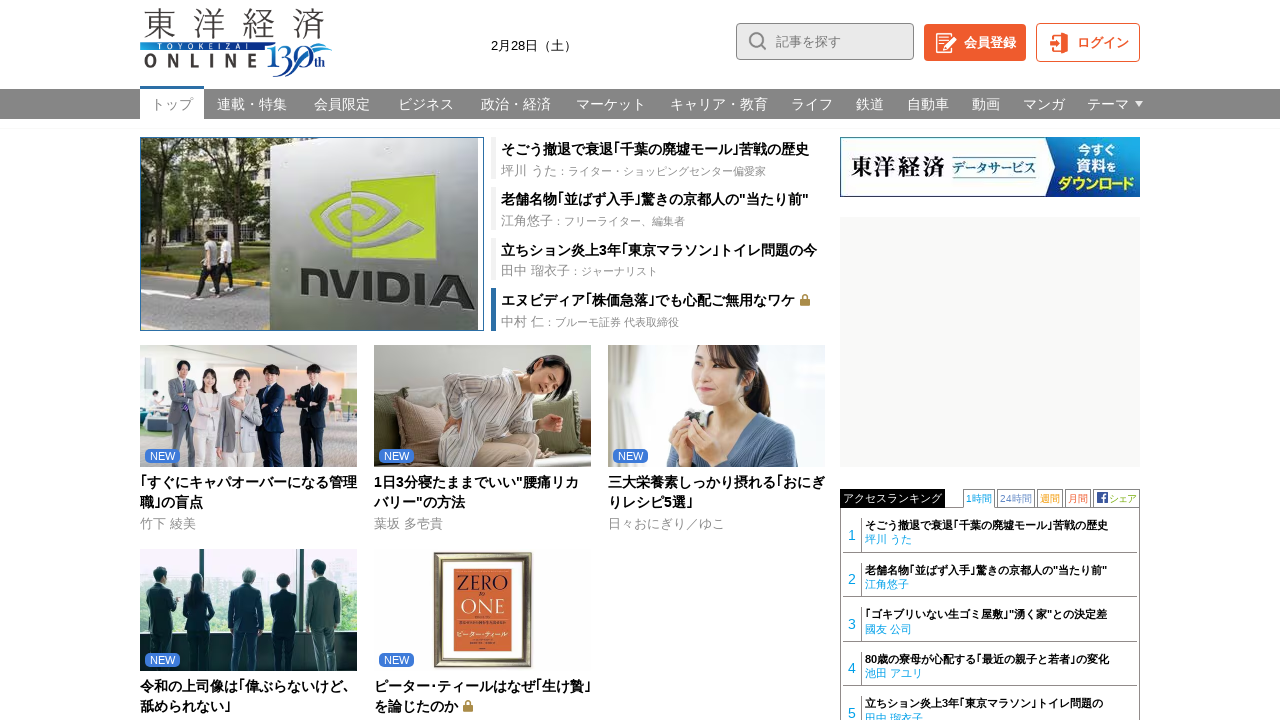